Tests the Automation Exercise homepage by verifying the page title, checking a product name, and validating a product price using soft assertions.

Starting URL: https://automationexercise.com/

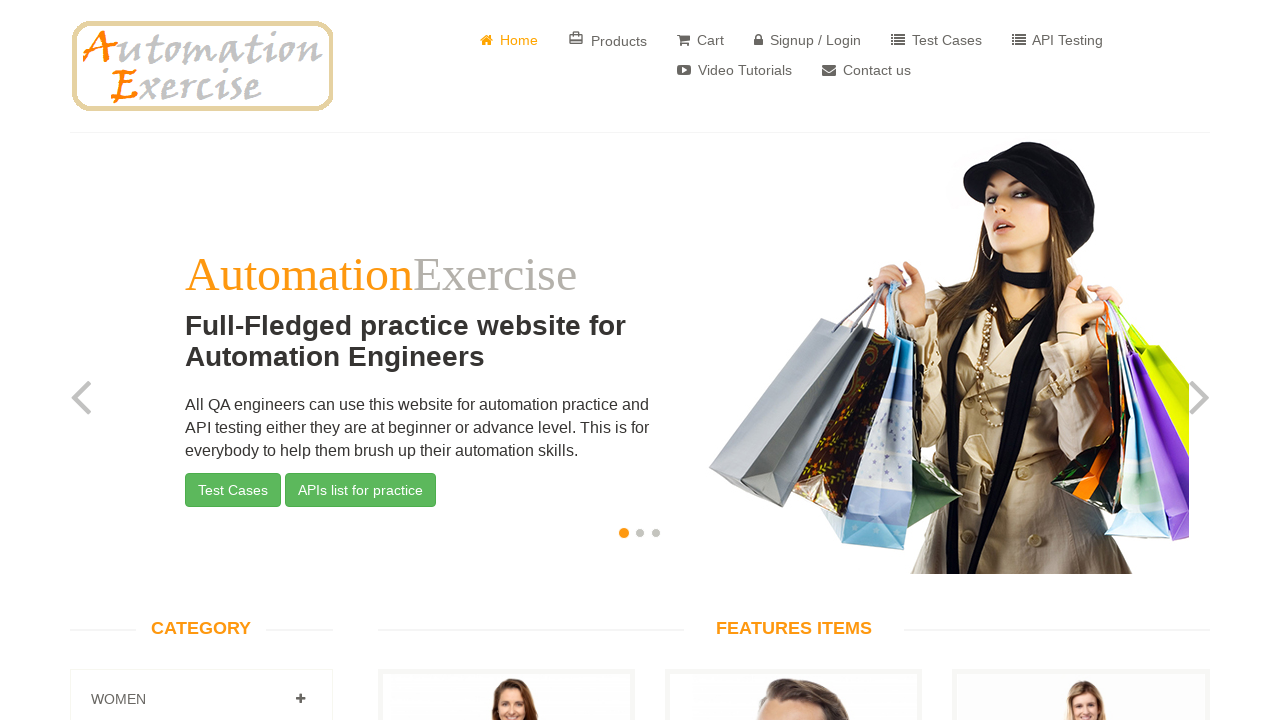

Waited for product info paragraph elements to load
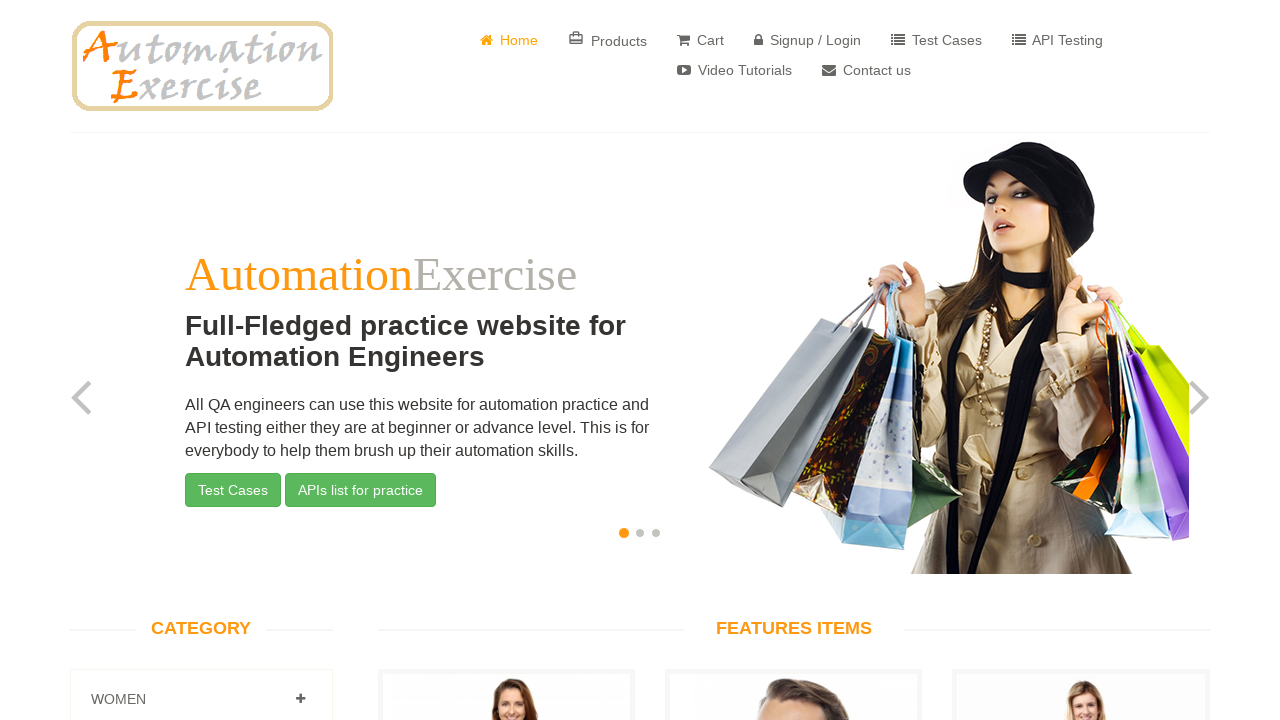

Retrieved page title
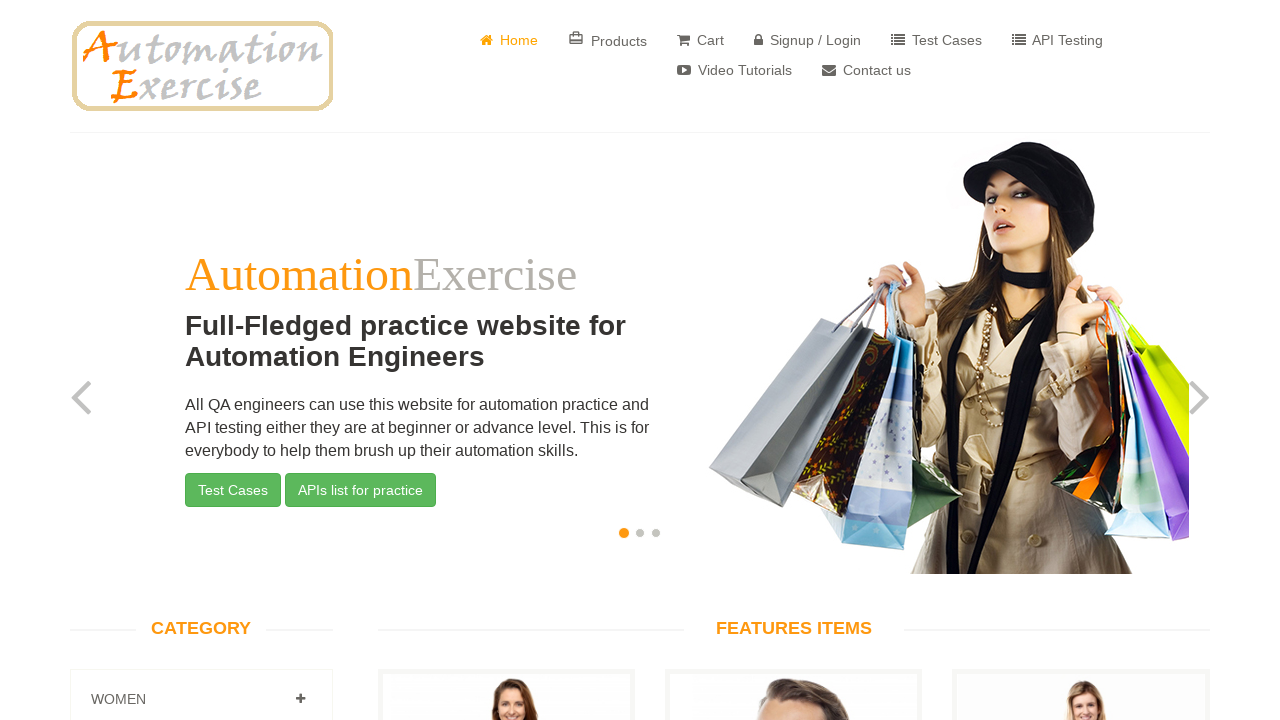

Verified page title is 'Automation Exercise'
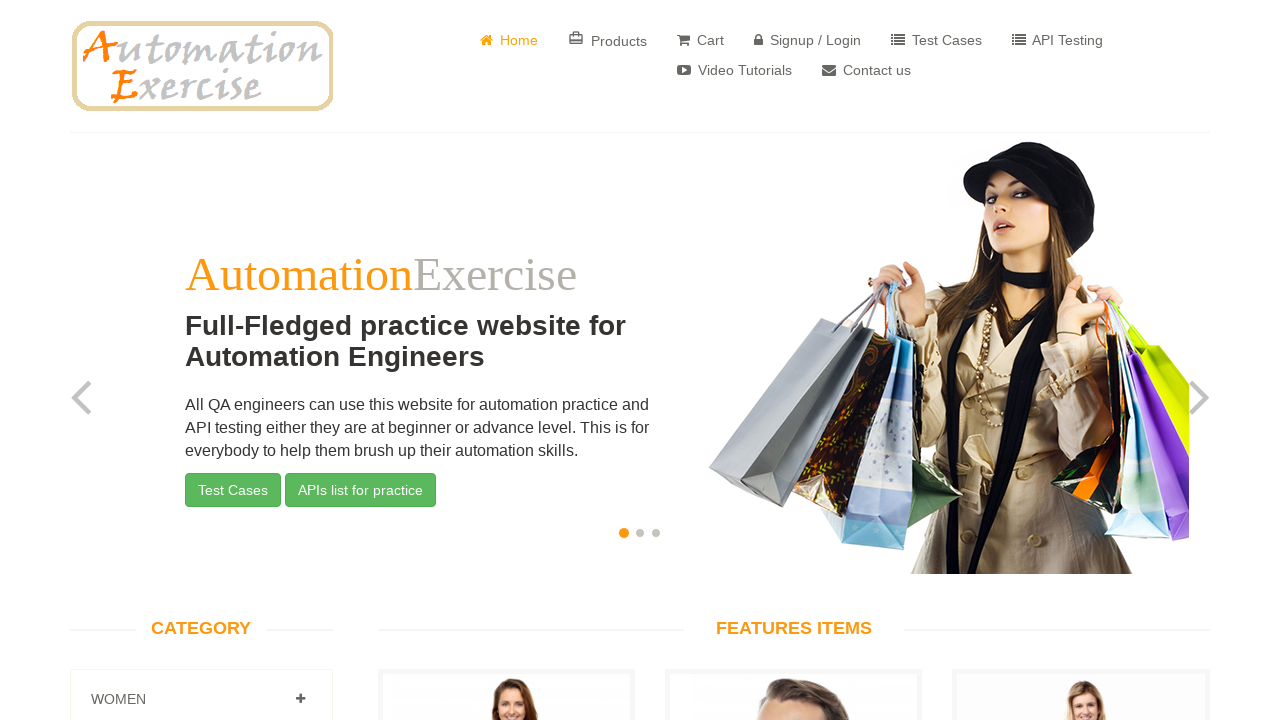

Located first product name element
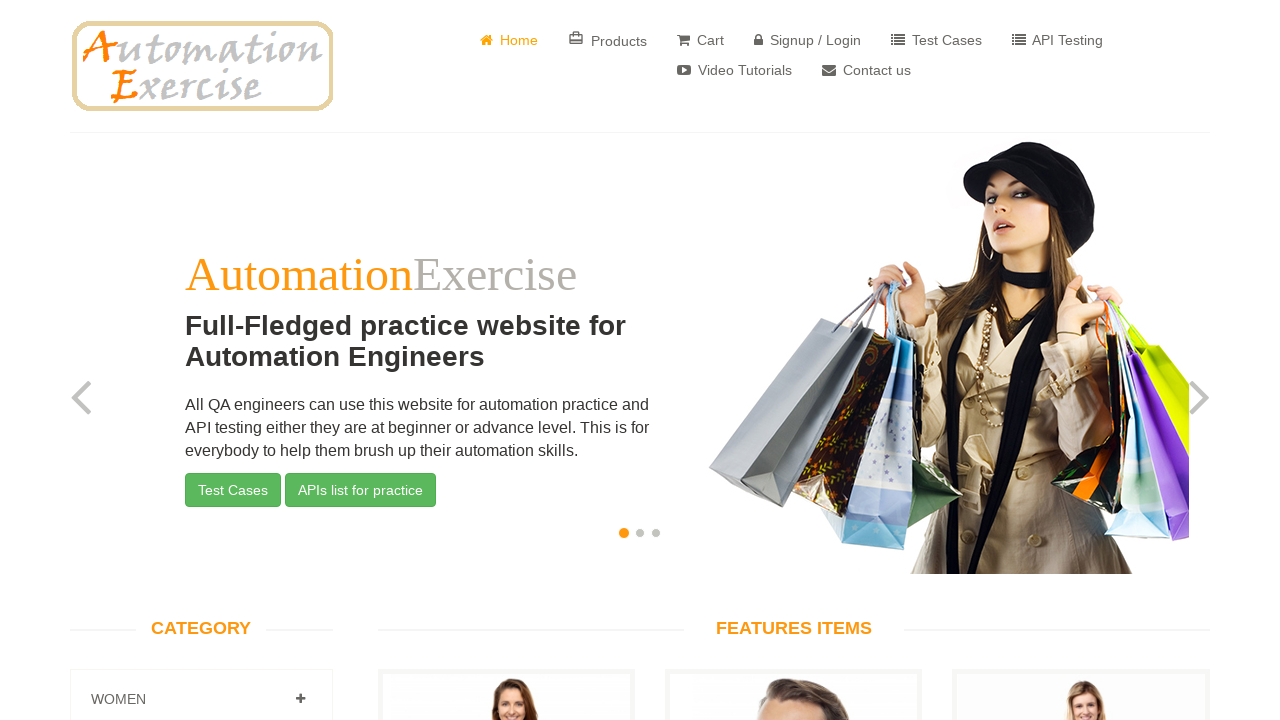

Retrieved product name text: Blue Top
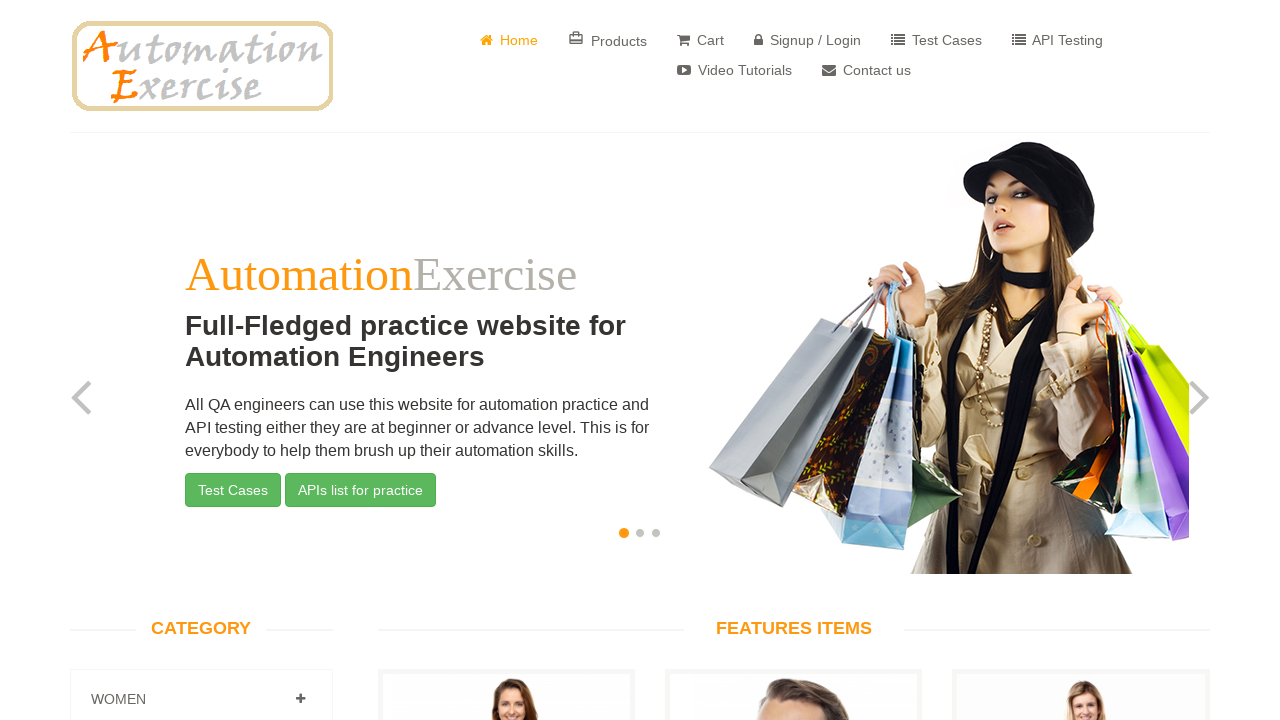

Located first product price element
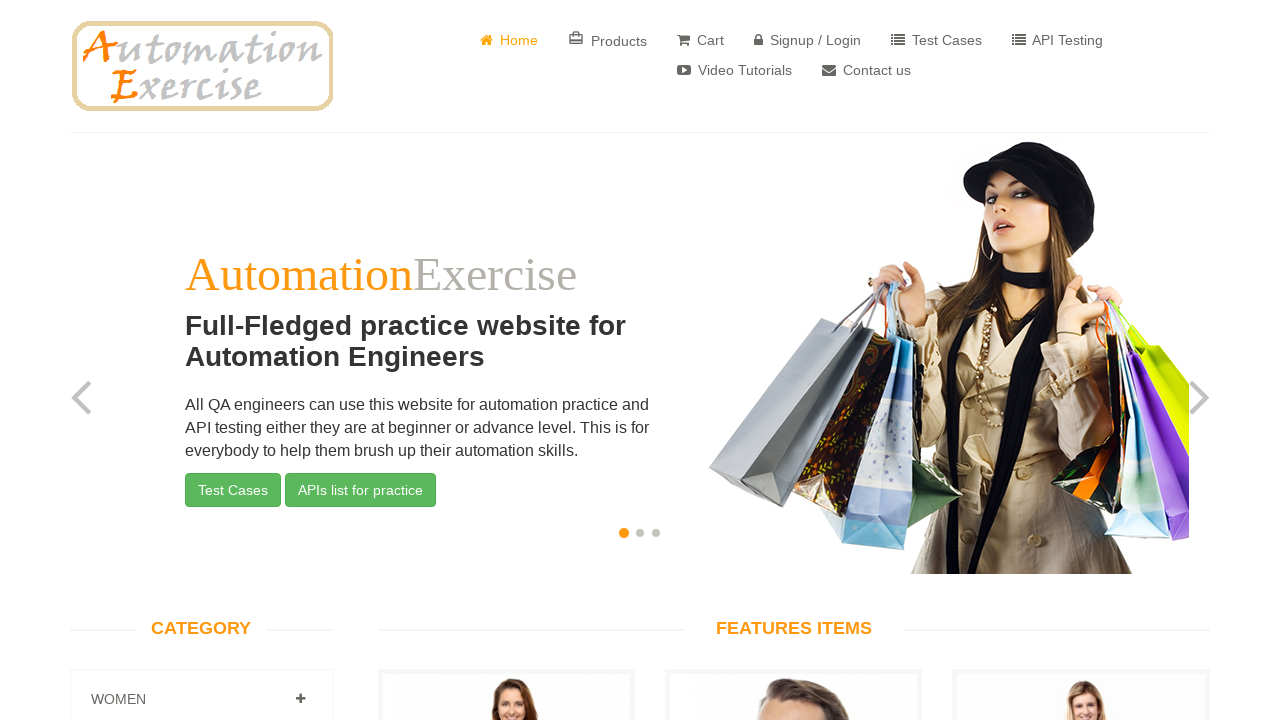

Retrieved product price text: Rs. 500
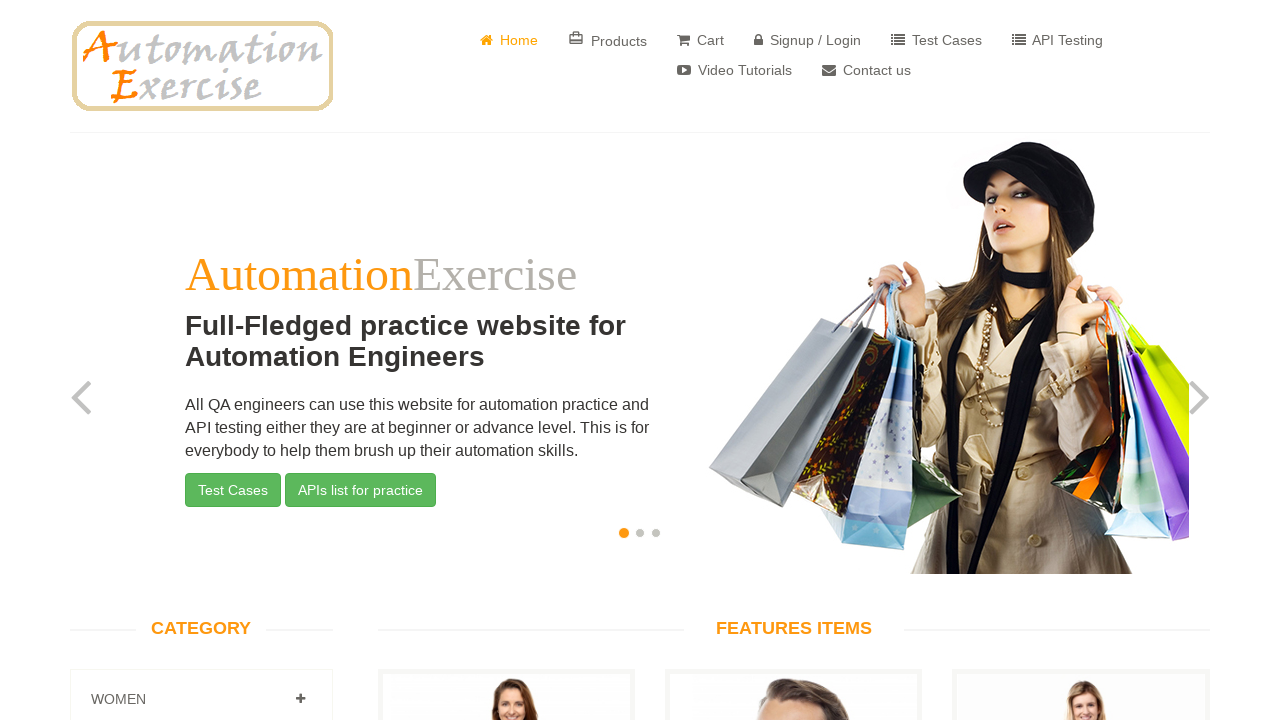

Waited for product info heading elements to load
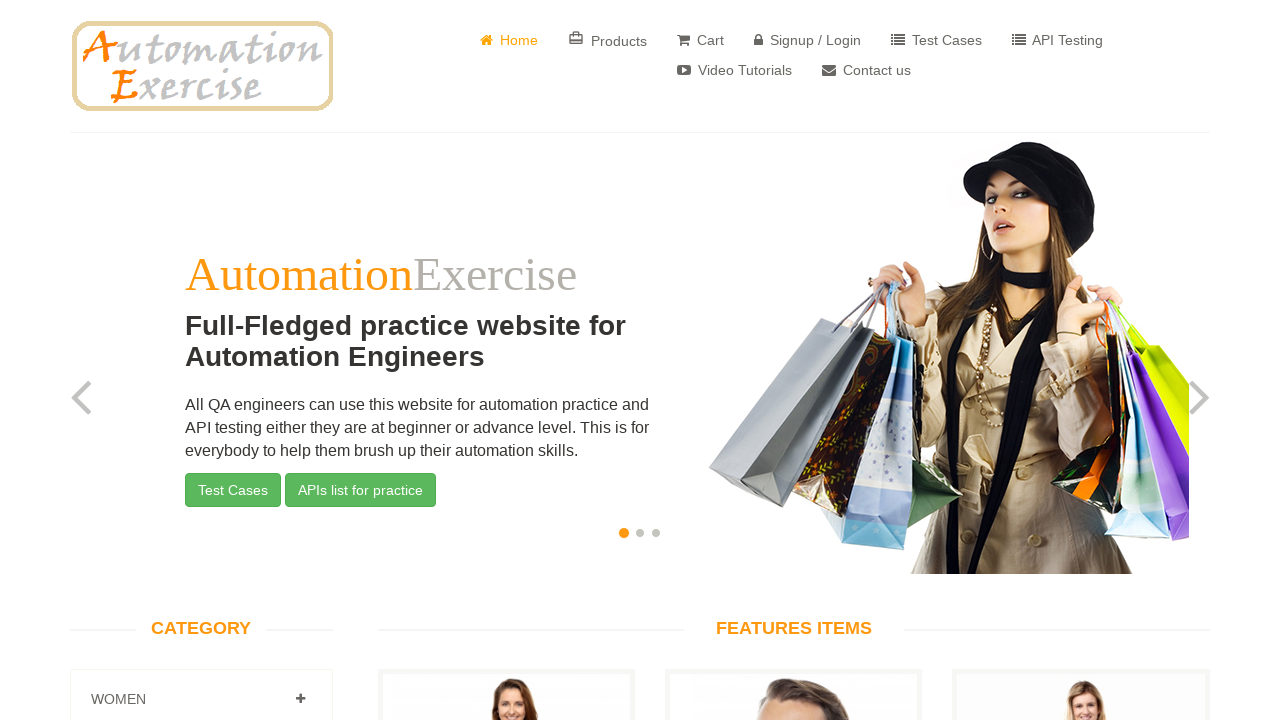

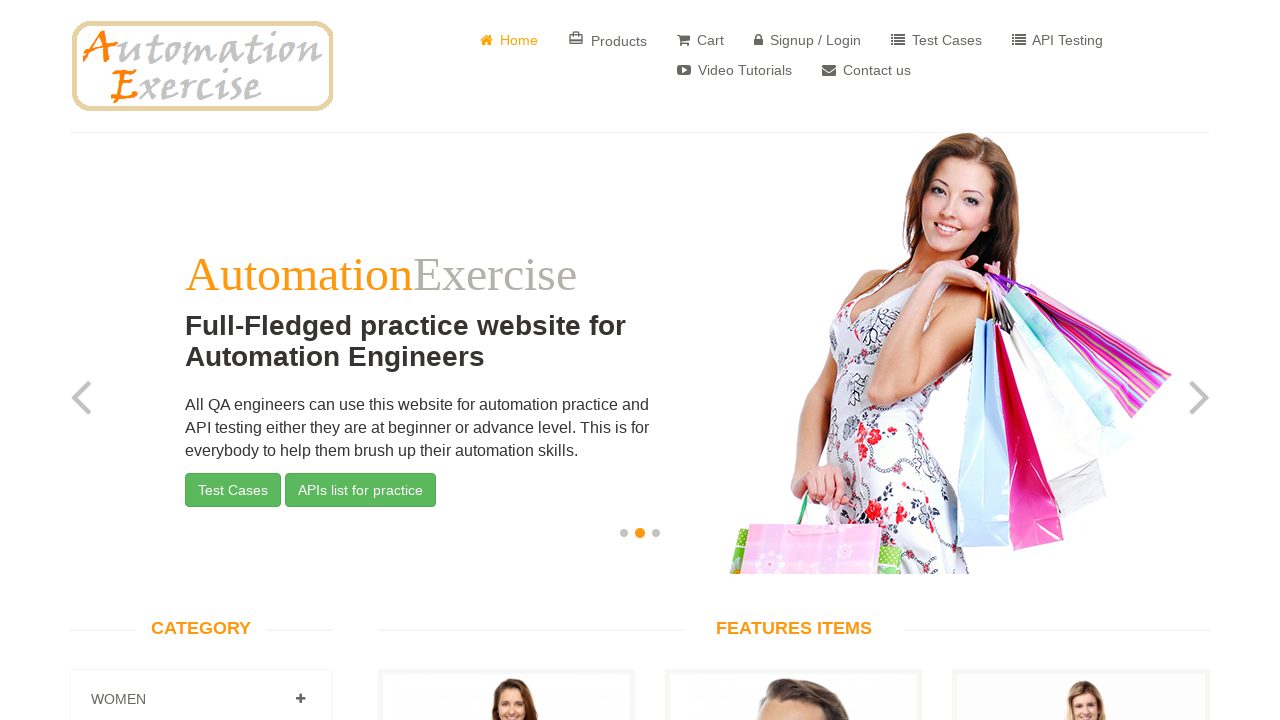